Tests dynamic page loading where the target element is already in the DOM but hidden, clicking Start and waiting for it to become visible

Starting URL: http://the-internet.herokuapp.com/dynamic_loading/1

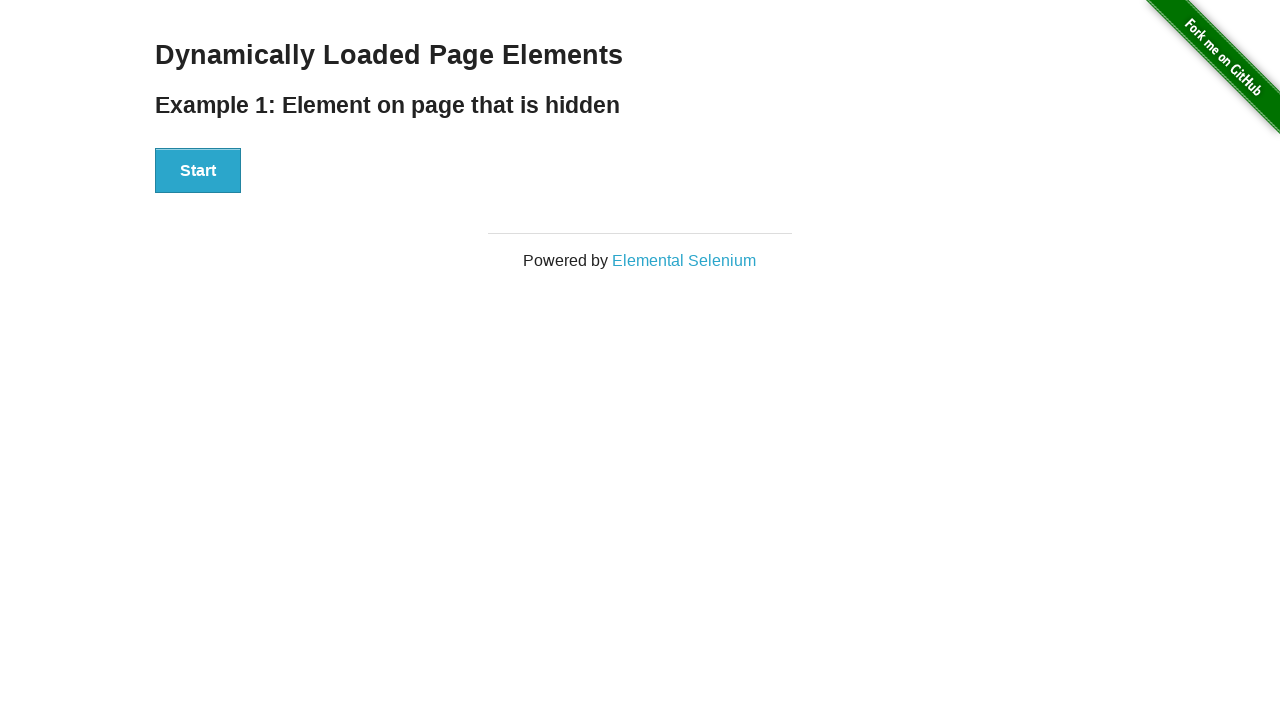

Clicked Start button to trigger dynamic loading at (198, 171) on #start button
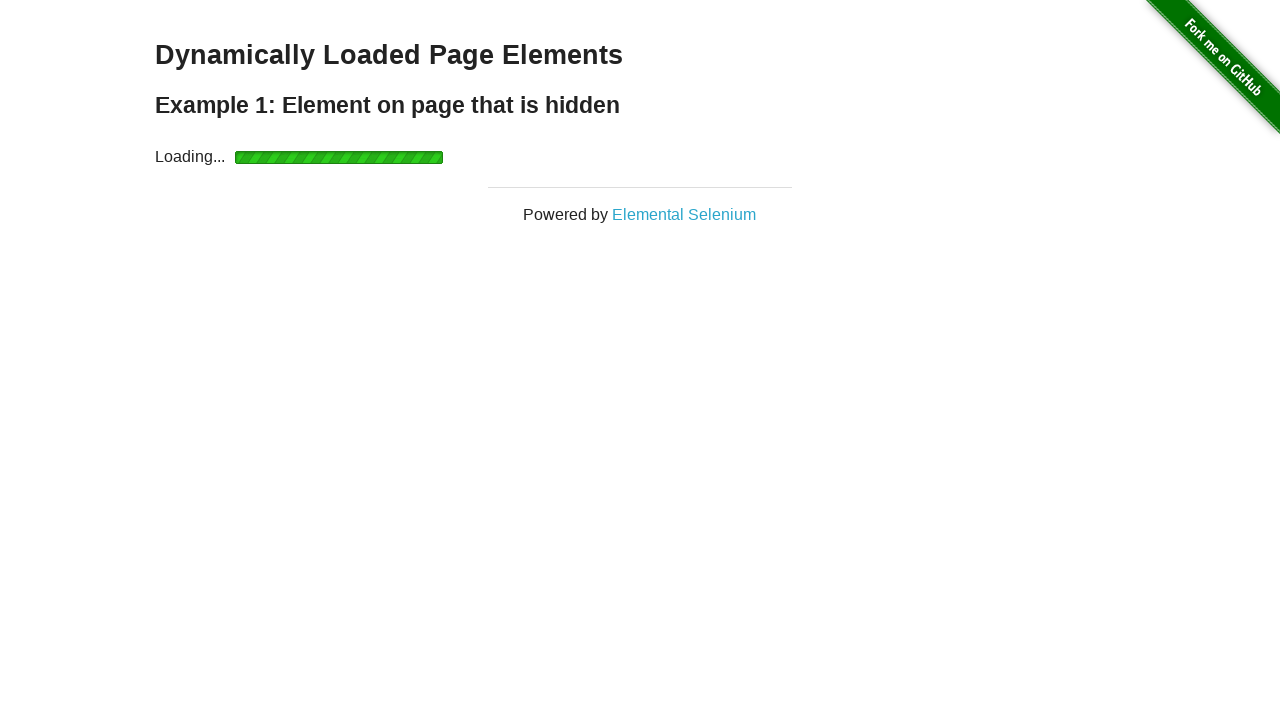

Waited for finish element to become visible
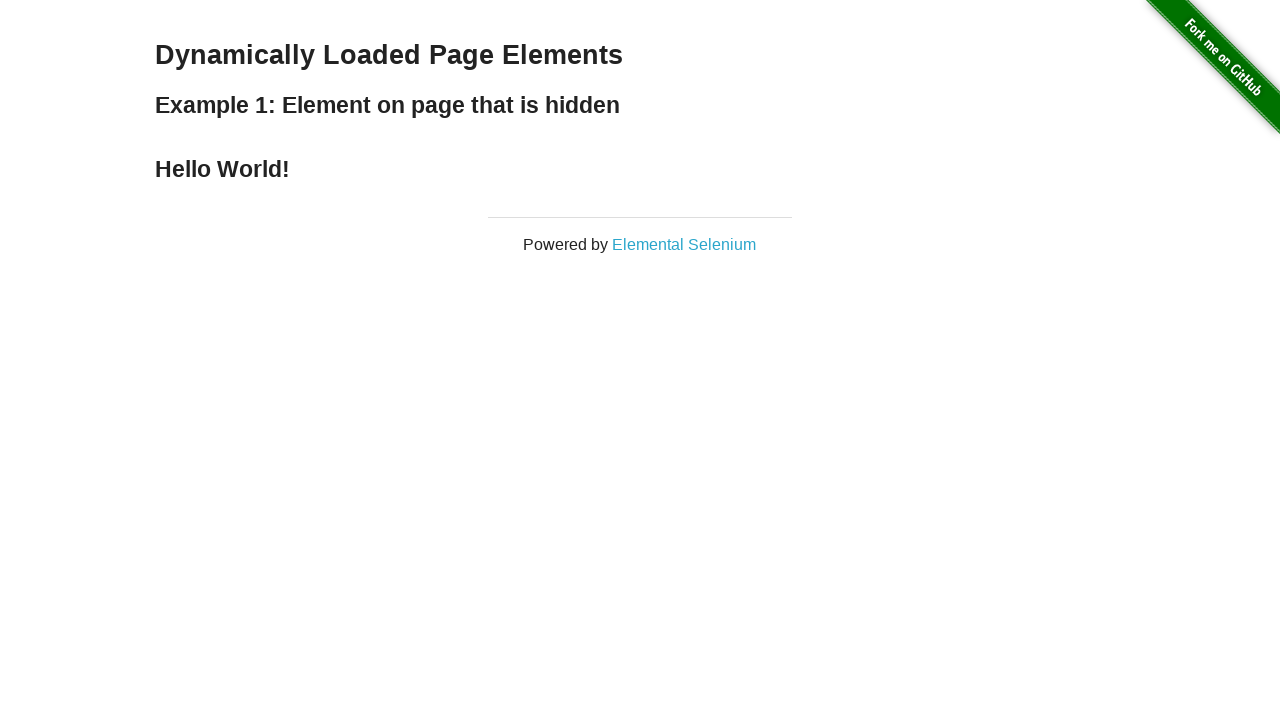

Verified that finish element is visible
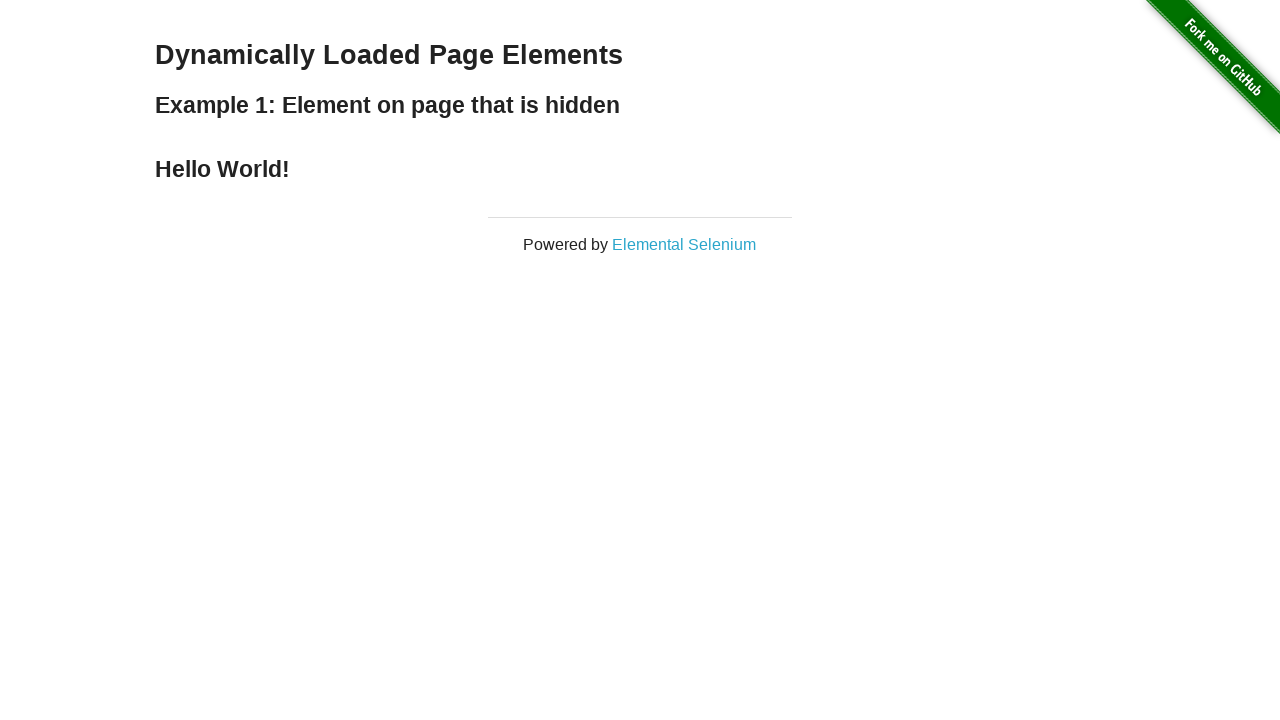

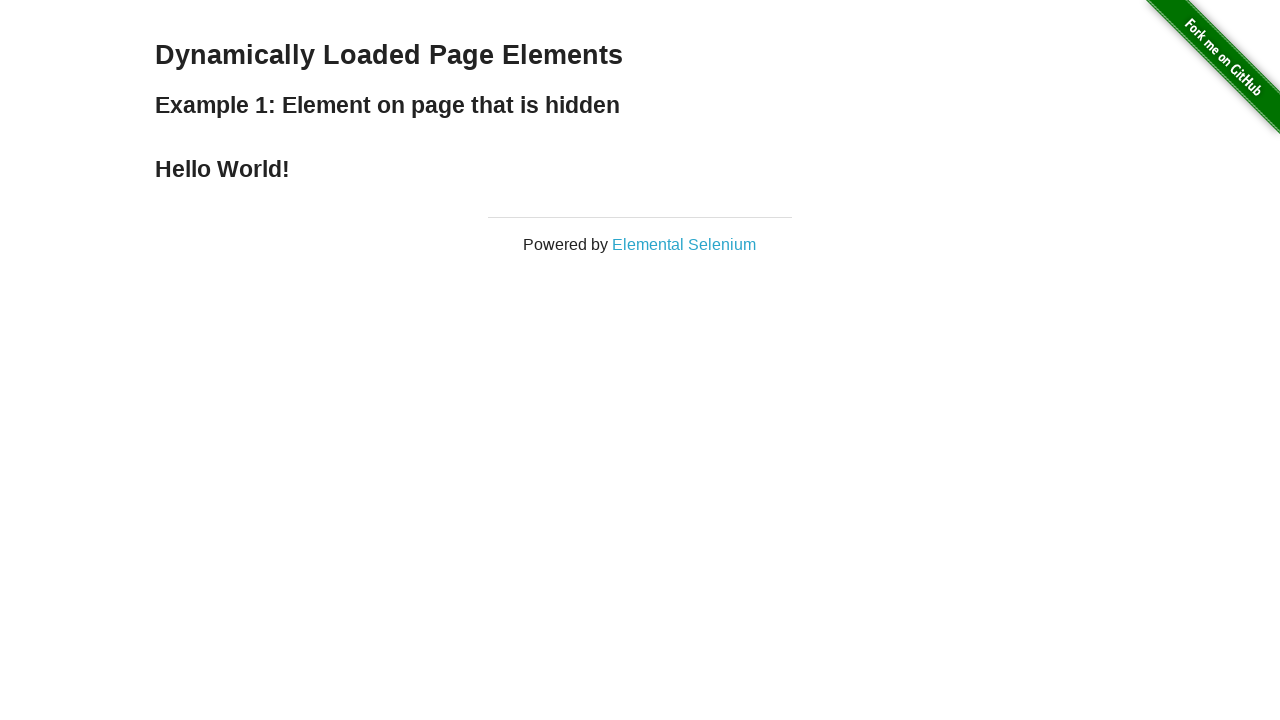